Tests the Table Sort and Search functionality by clicking on the Table Sort & Search link and searching for a specific name in the table filter

Starting URL: https://www.lambdatest.com/selenium-playground/

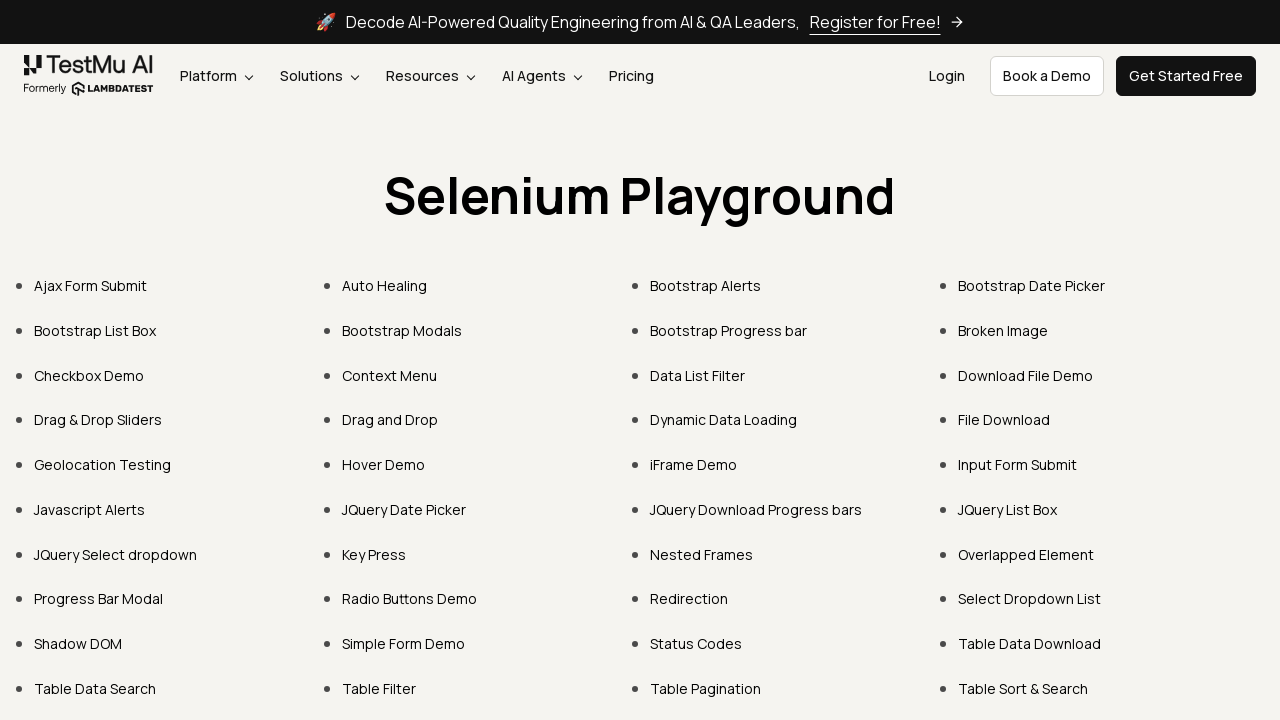

Clicked on Table Sort & Search link at (1023, 688) on text=Table Sort & Search
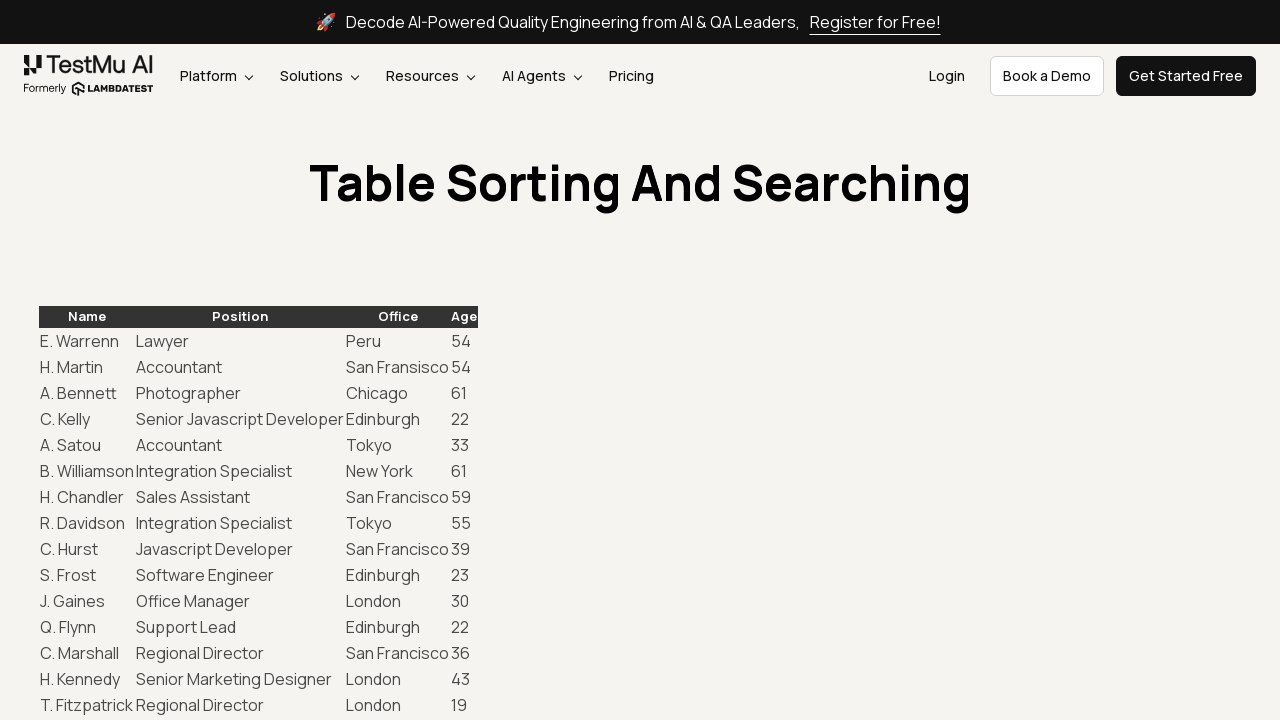

Searched for 'A. Ramos' in the table filter on #example_filter input[type='search']
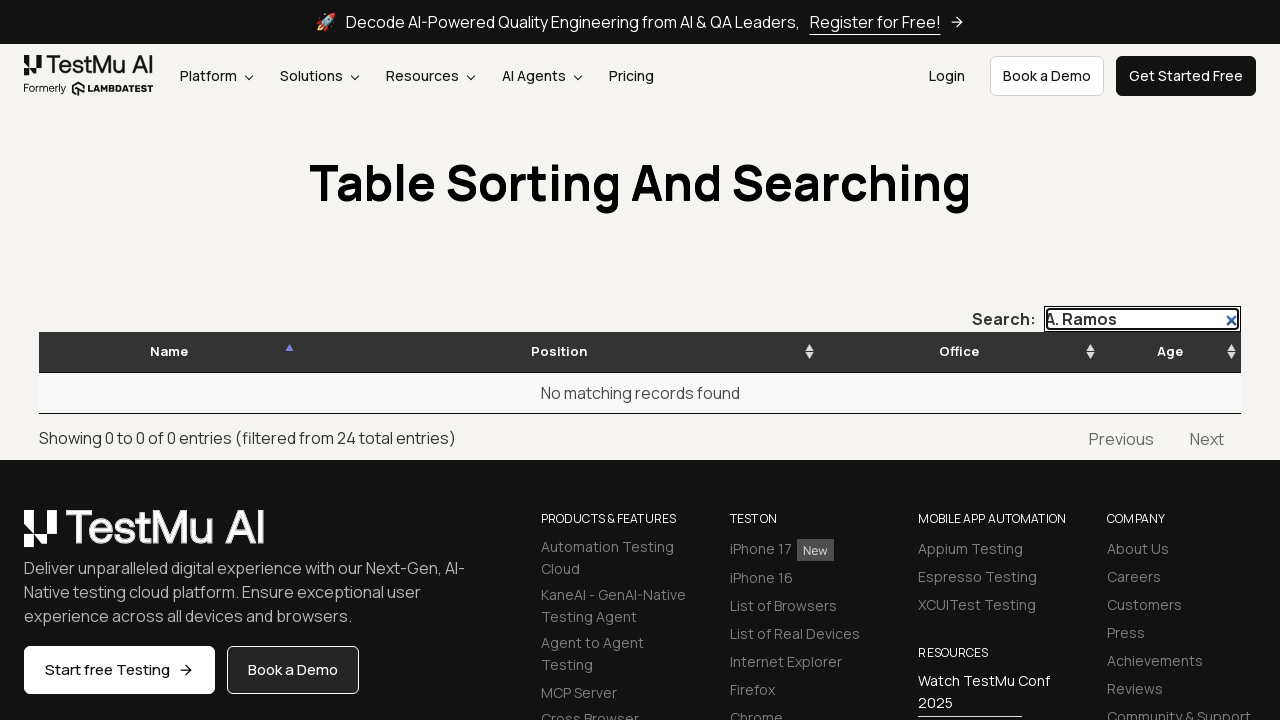

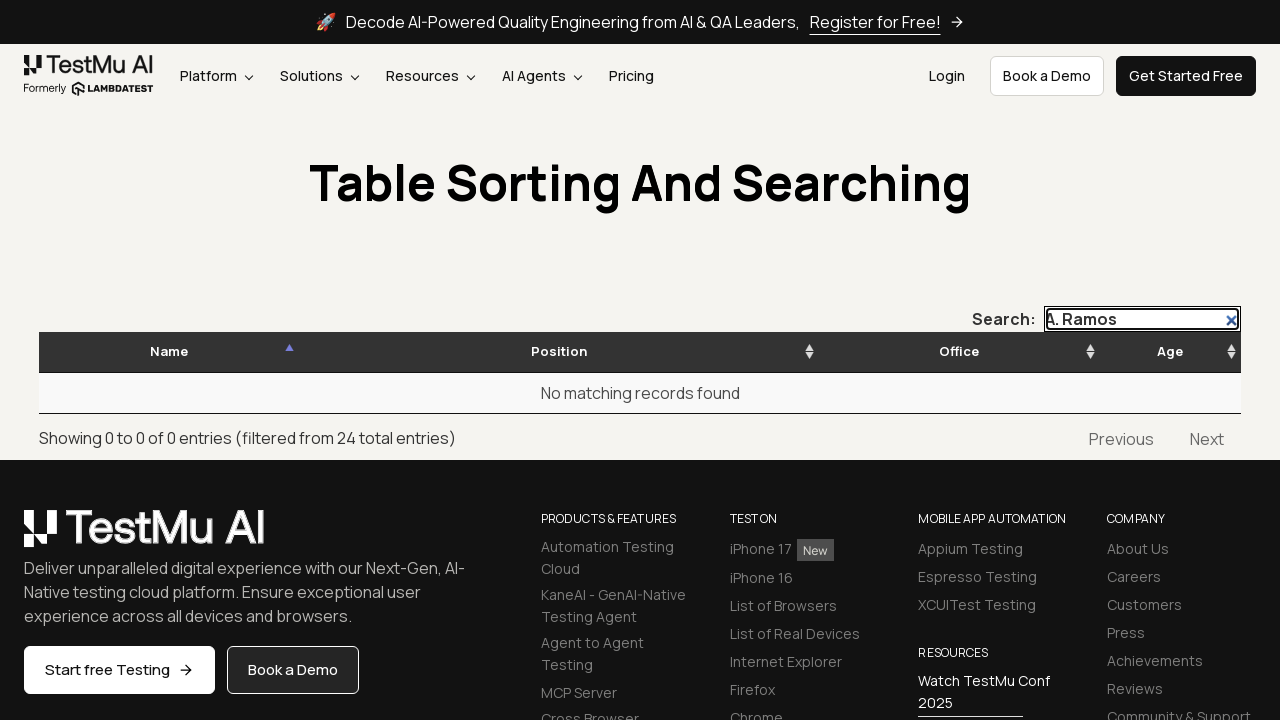